Tests browser alert functionality by clicking a button that triggers an alert and verifying the alert message

Starting URL: https://demoqa.com/alerts

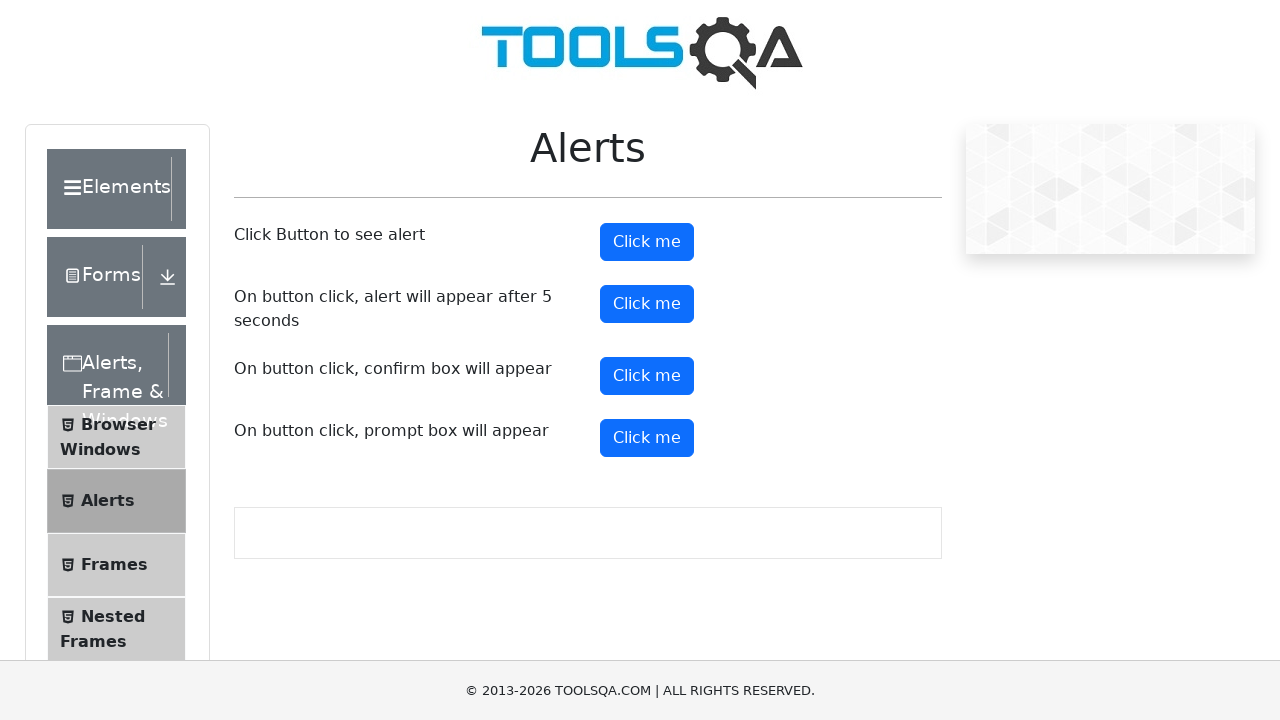

Set viewport size to 1472x842
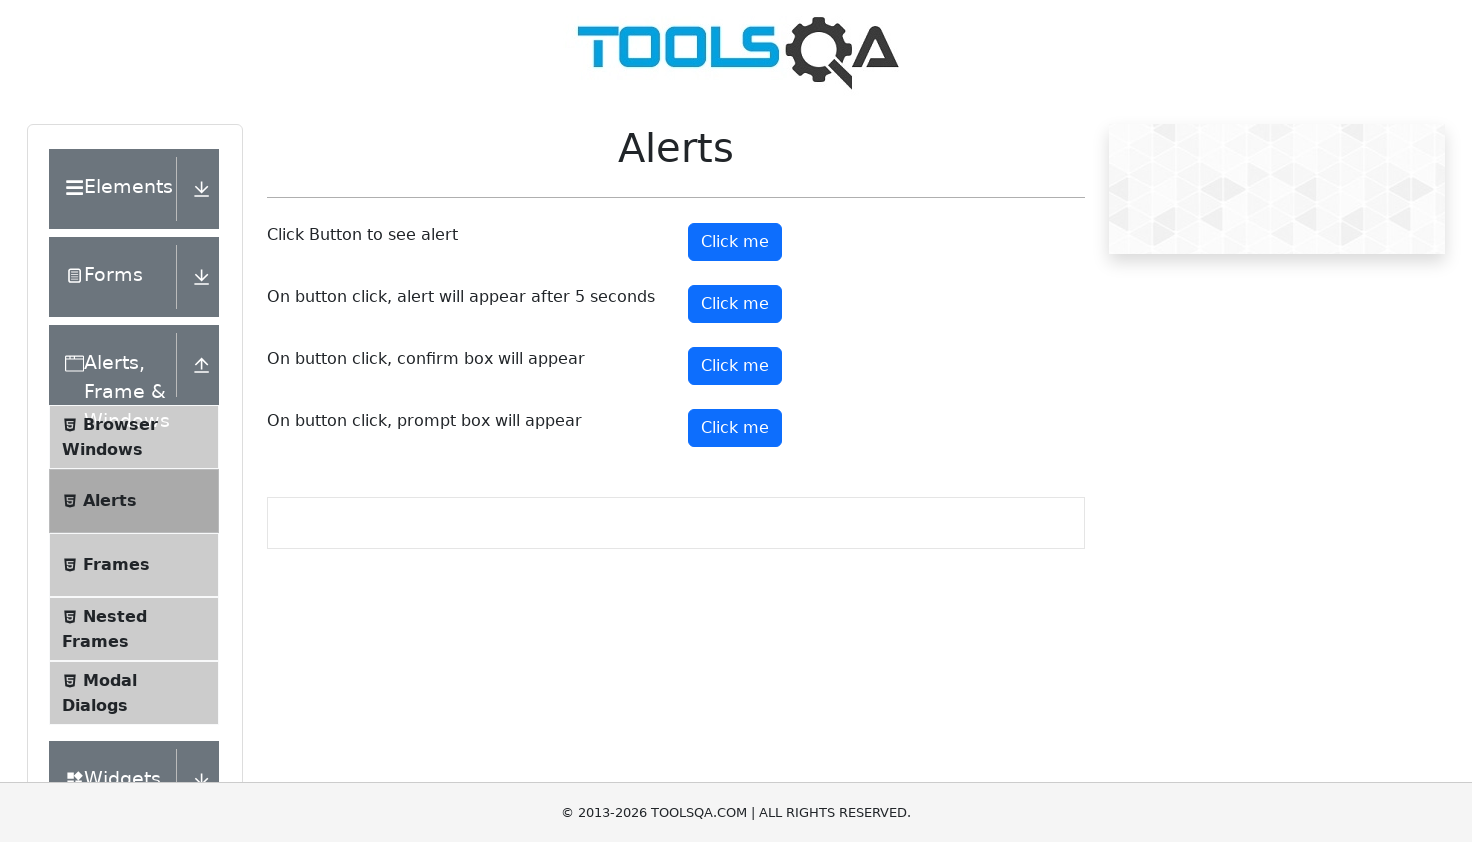

Clicked alert button at (735, 242) on #alertButton
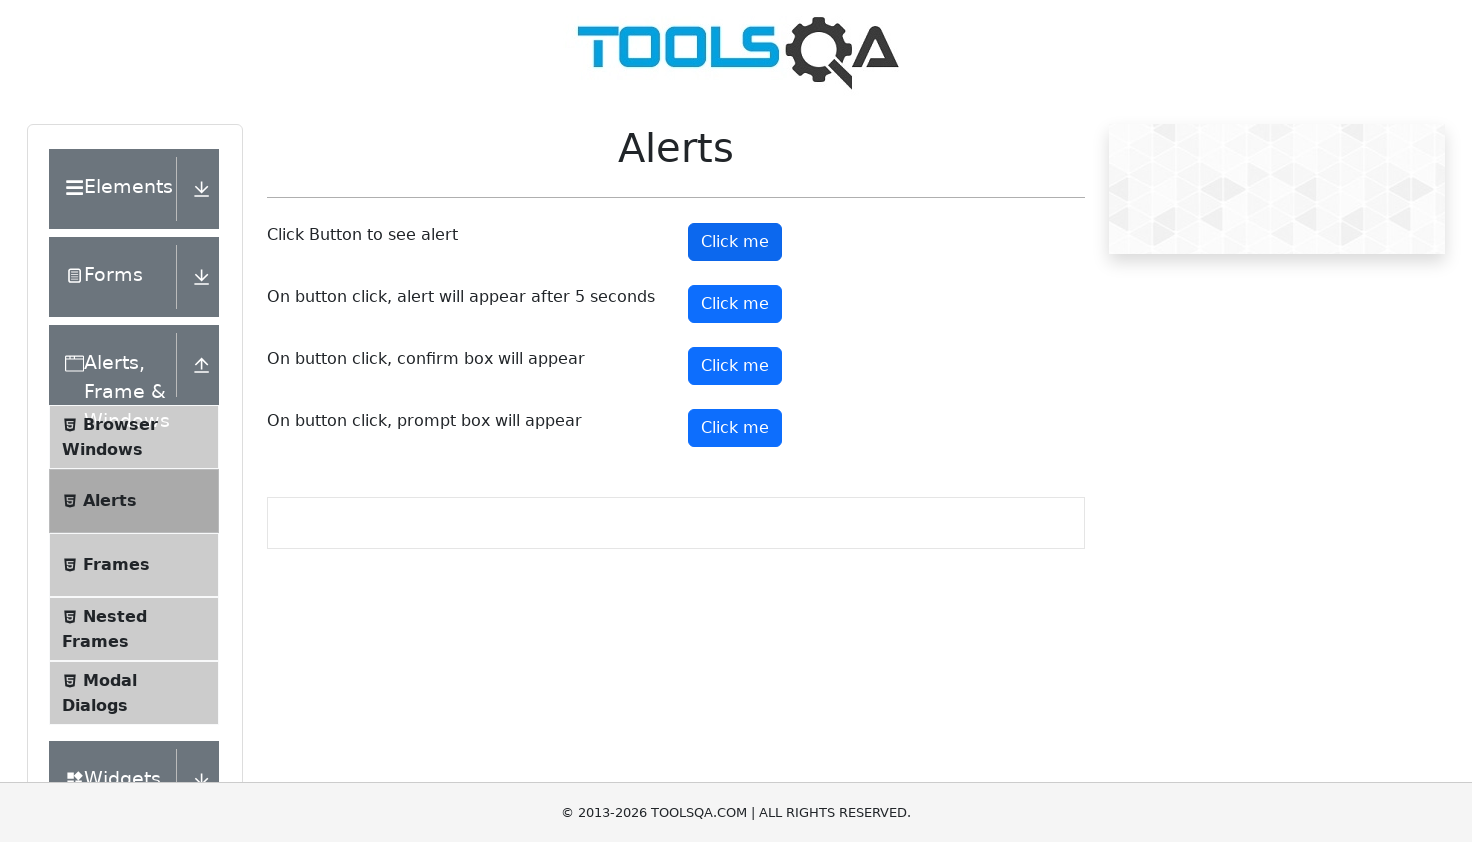

Set up dialog handler to accept alerts
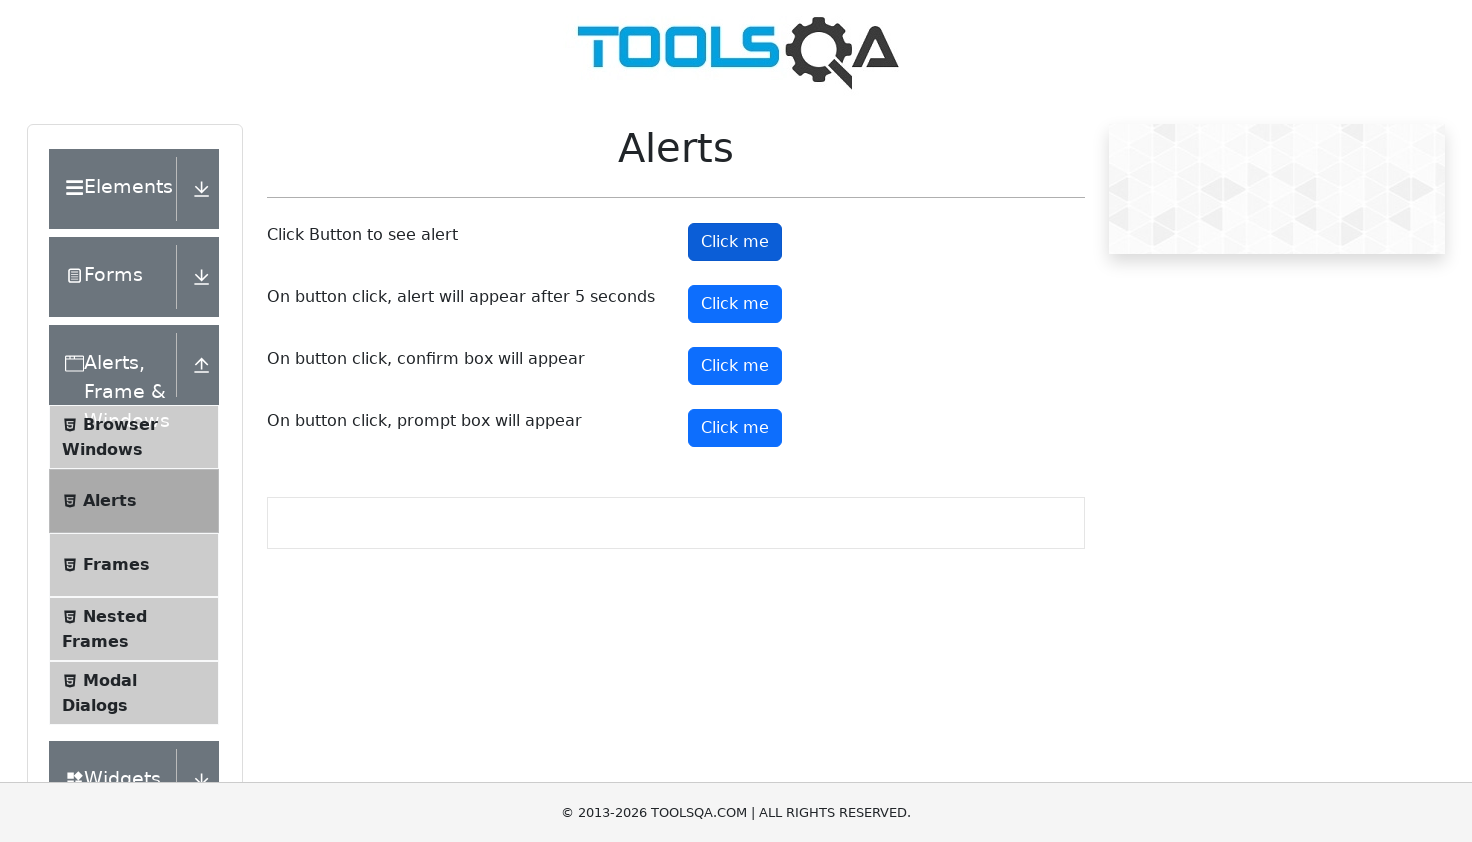

Clicked alert button again at (735, 242) on #alertButton
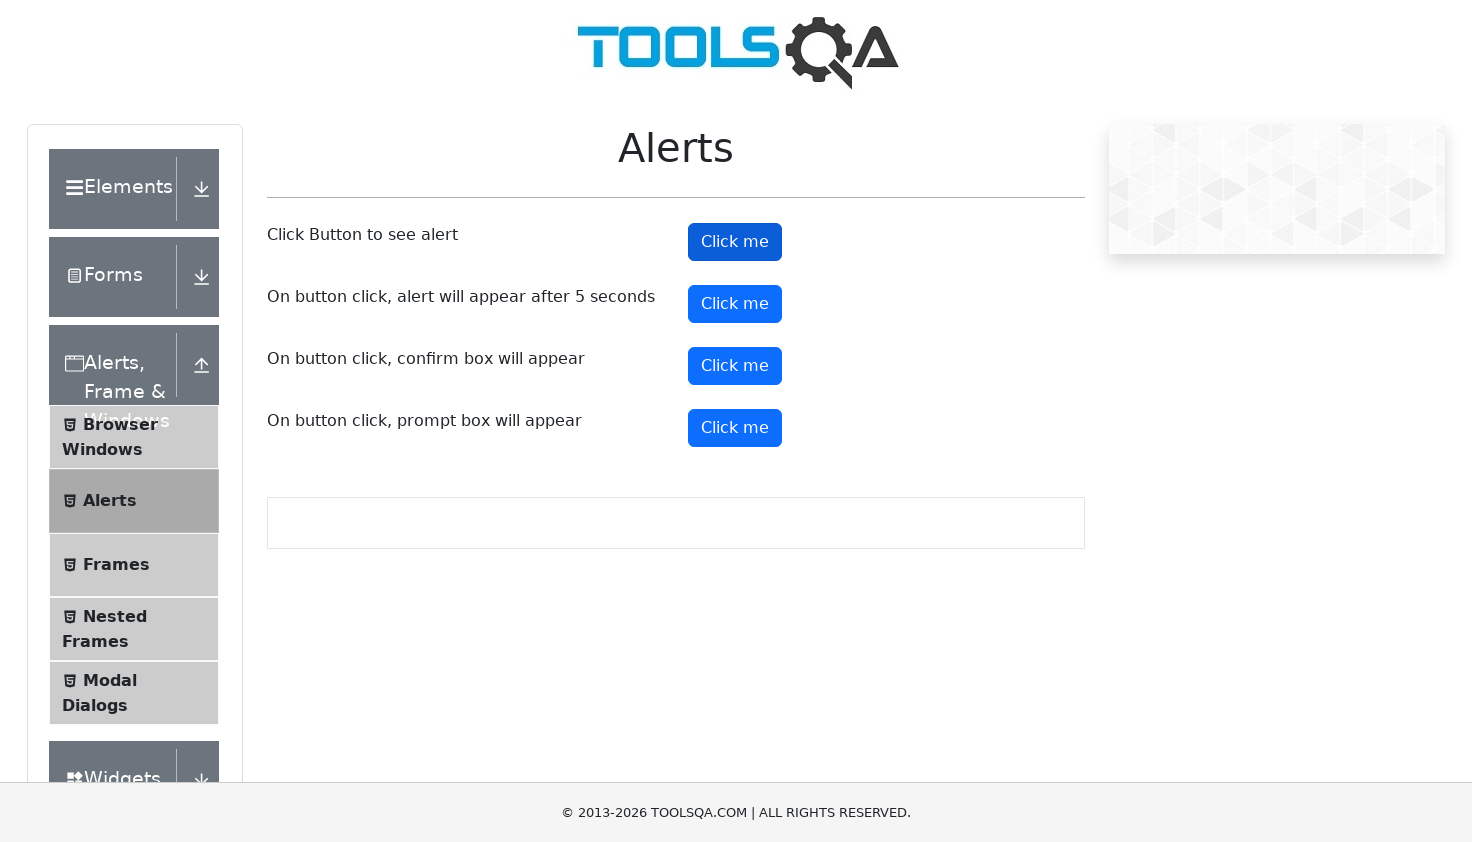

Set up dialog handler with assertion for message verification
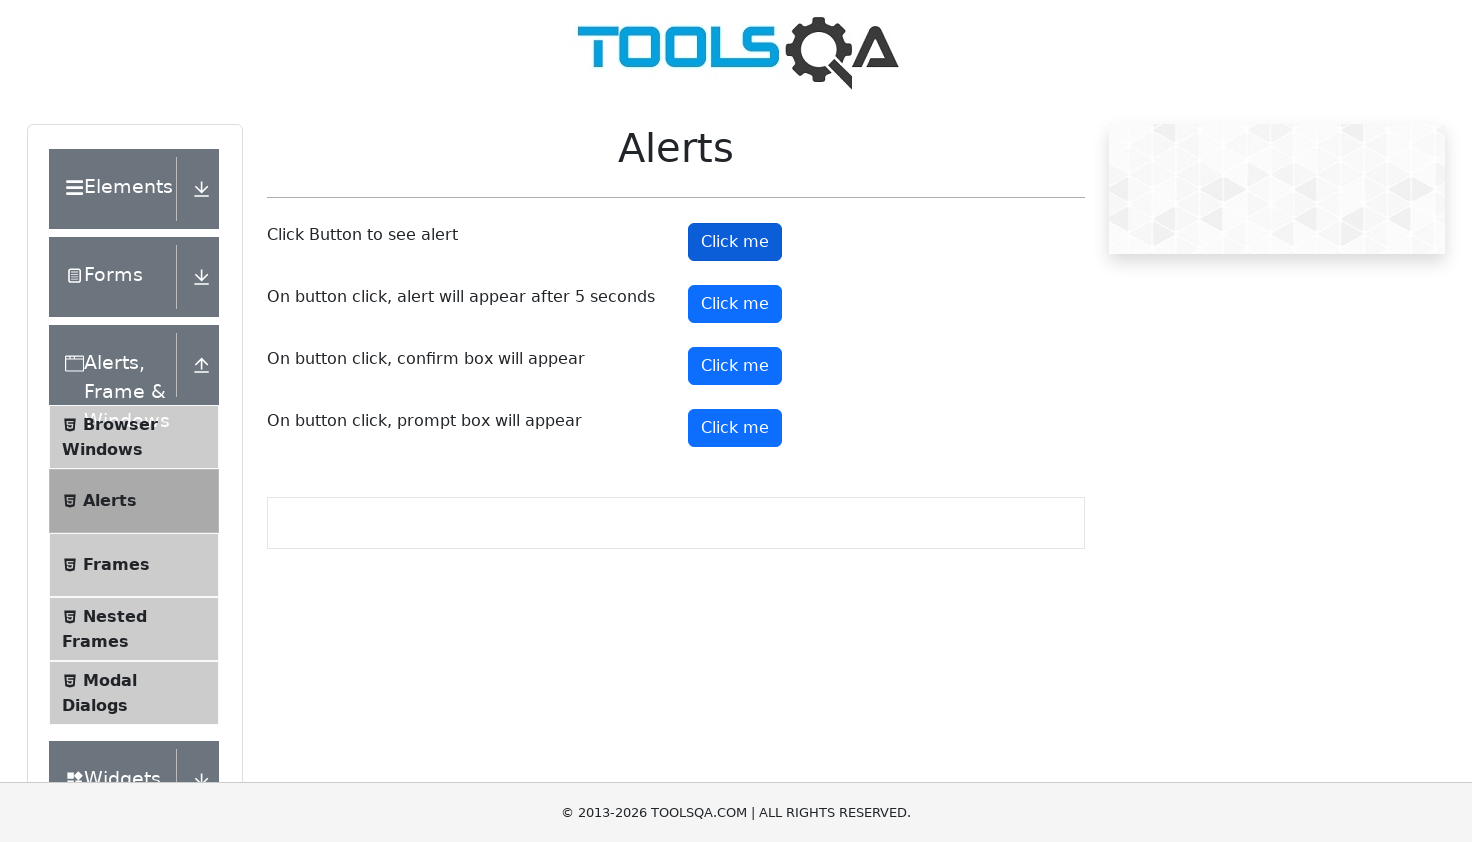

Clicked alert button and verified alert message 'You clicked a button' at (735, 242) on #alertButton
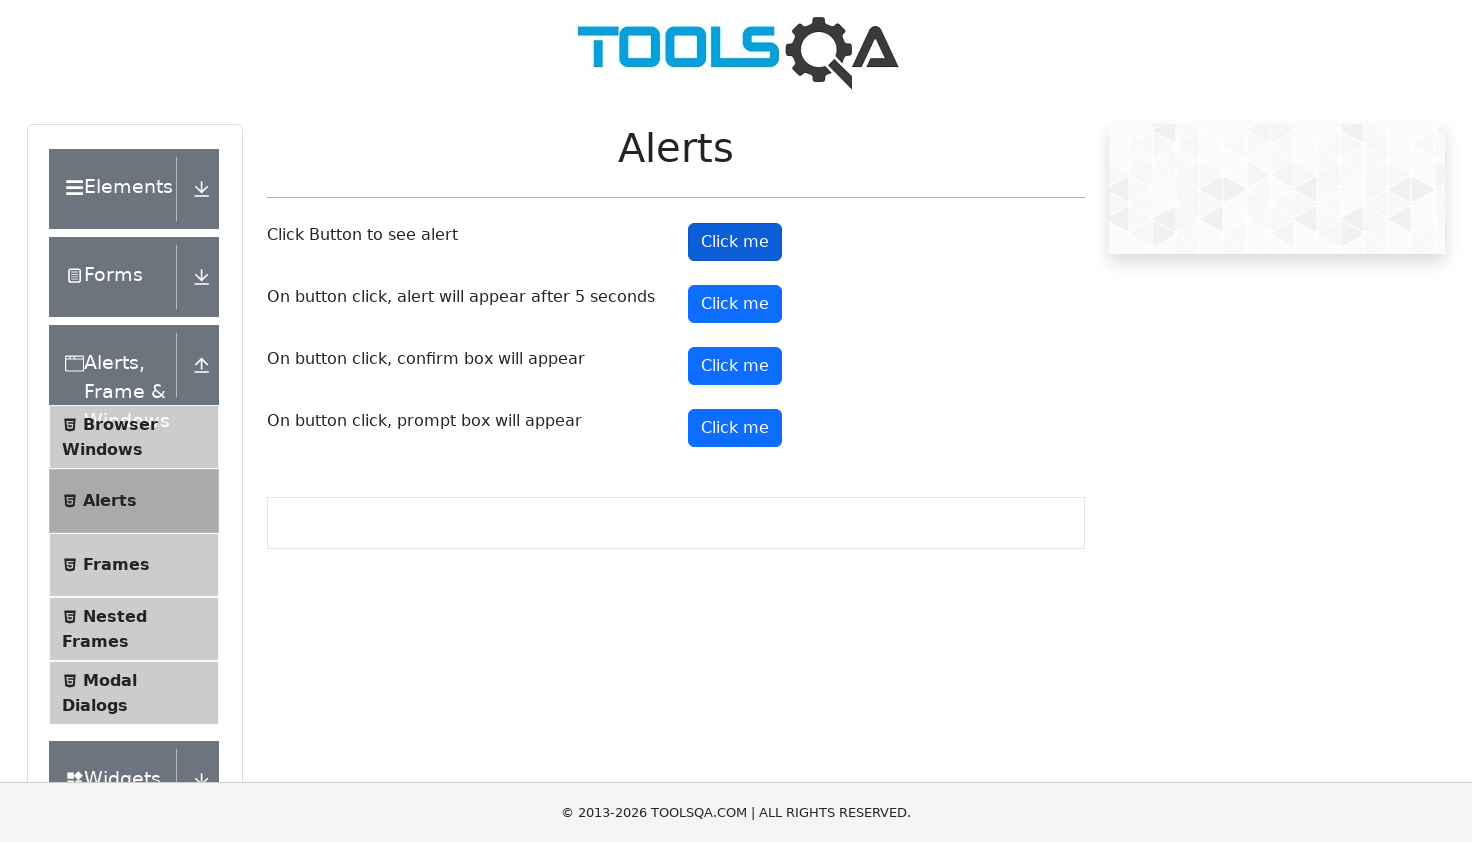

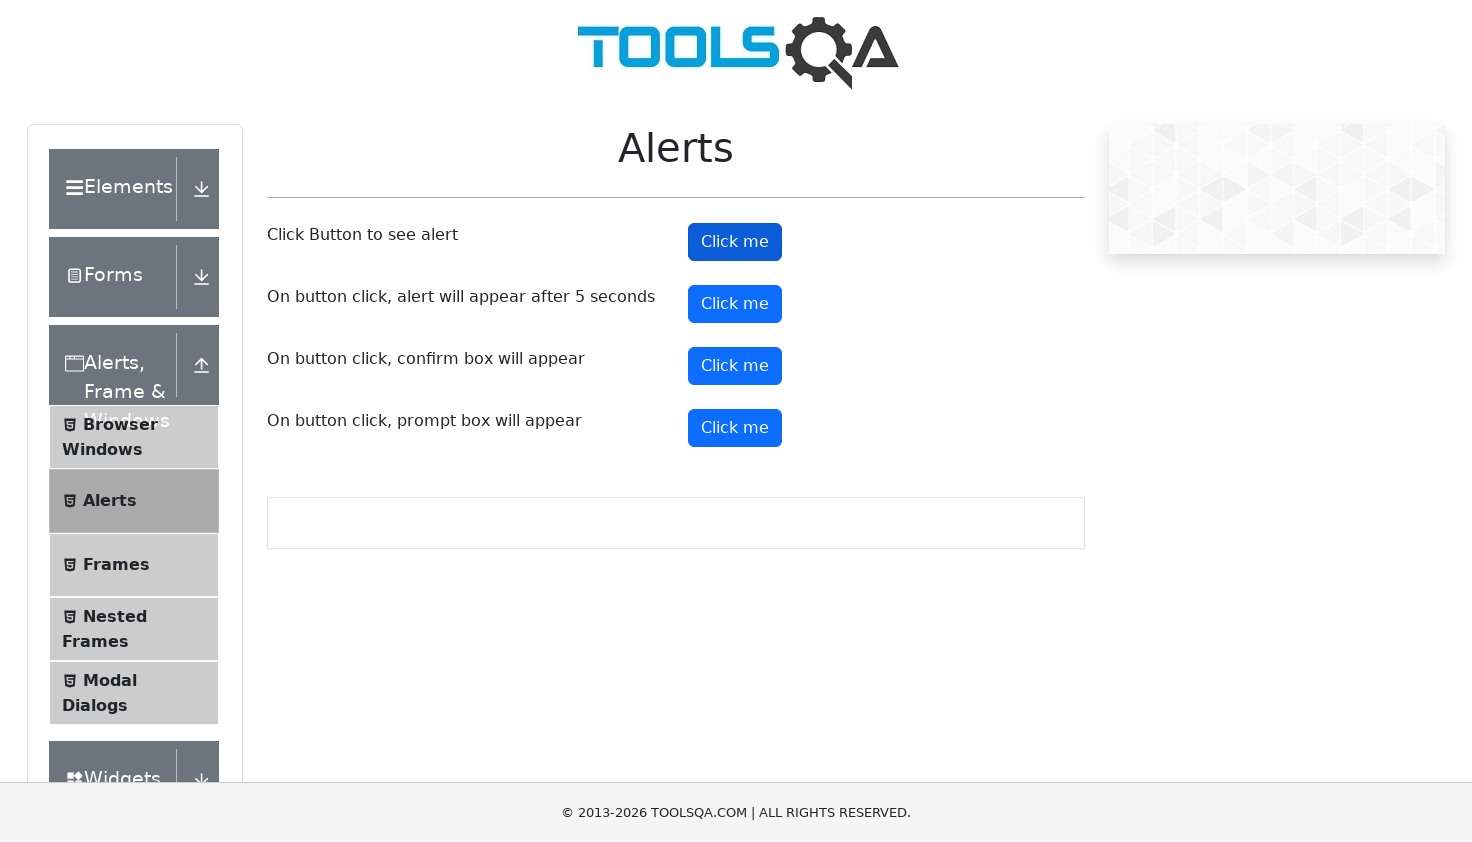